Tests the shop page sorting functionality by navigating to the Shop section and selecting to sort products by price

Starting URL: http://practice.automationtesting.in/

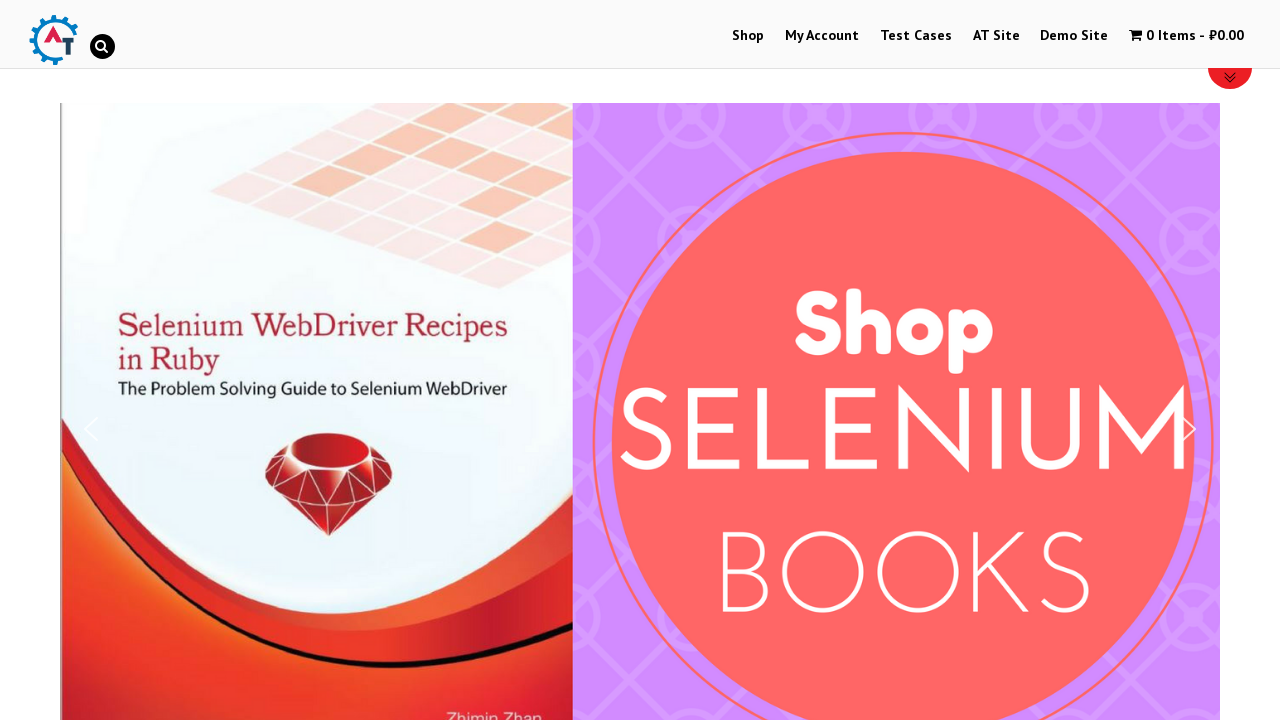

Clicked on Shop link to navigate to shop page at (748, 36) on text=Shop
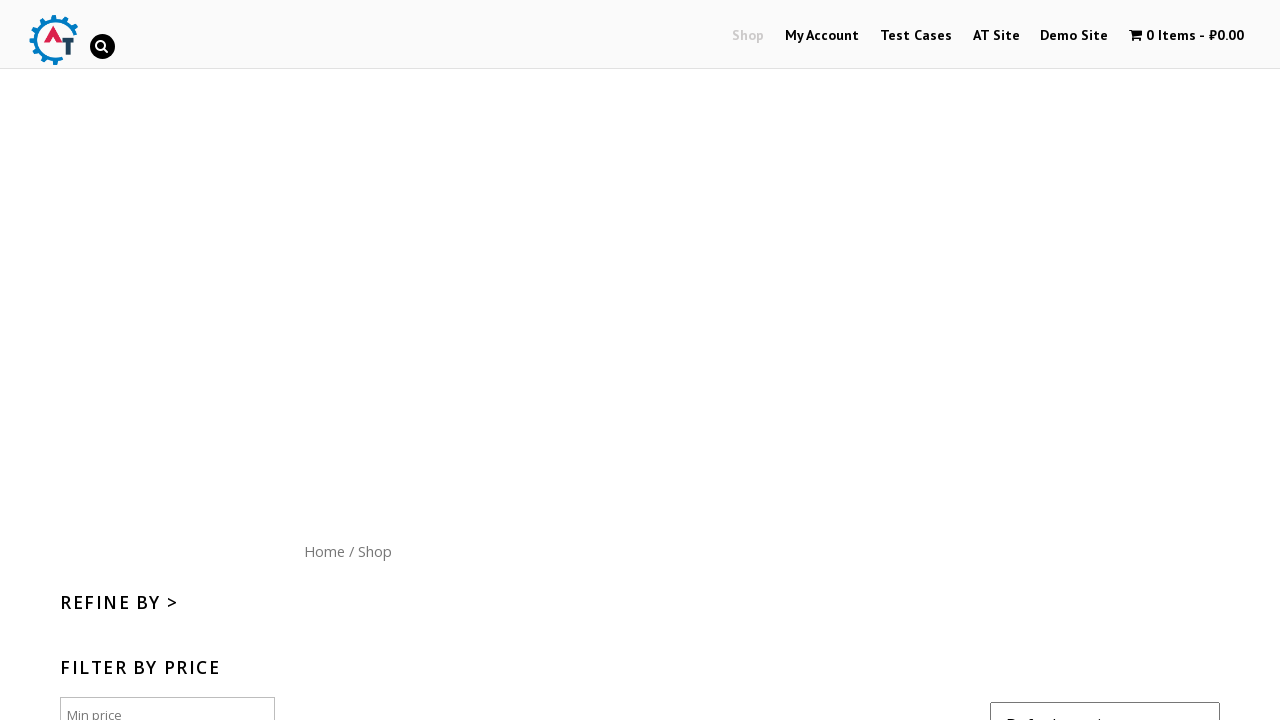

Shop page loaded and sorting dropdown became available
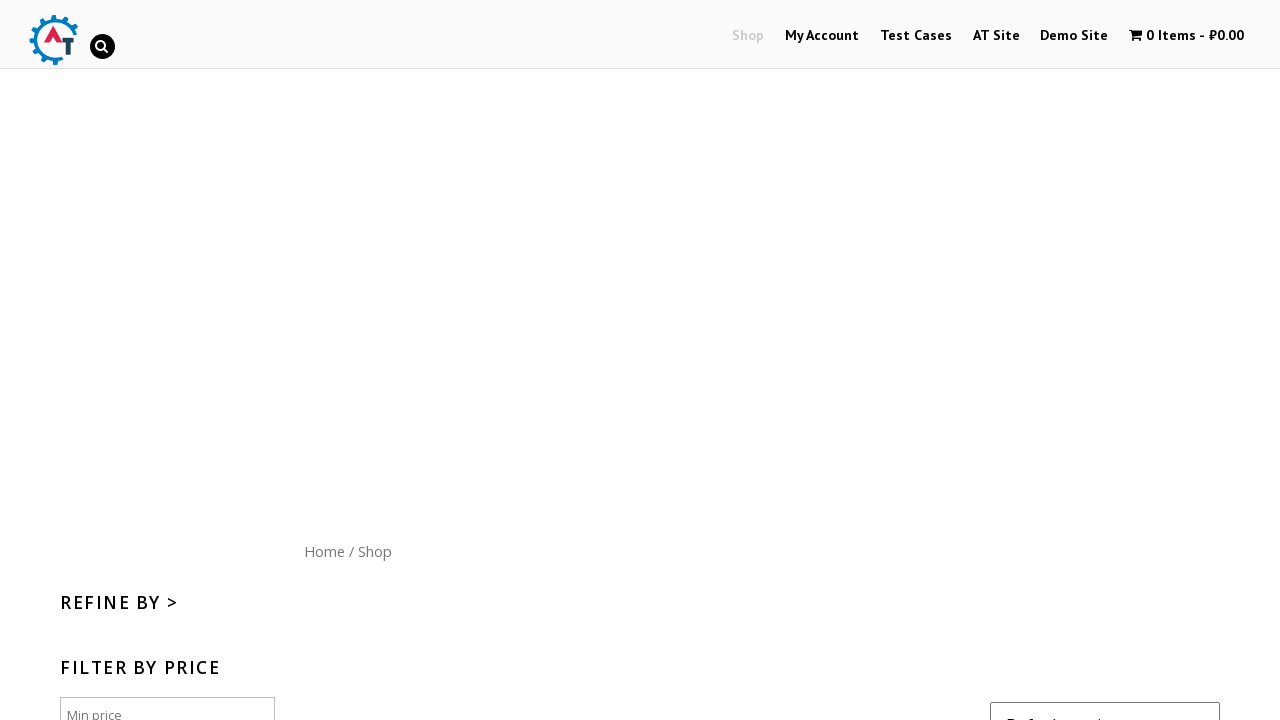

Selected 'price' option from sorting dropdown on form select
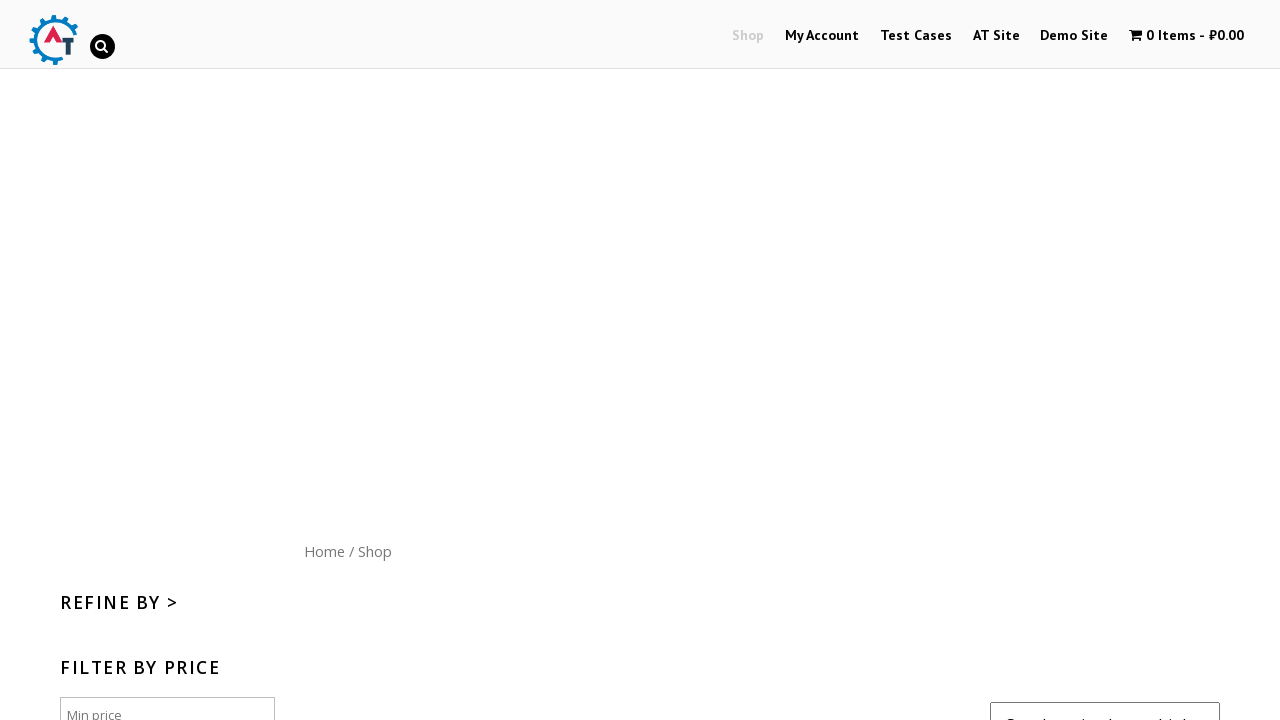

Products were re-sorted by price and page stabilized
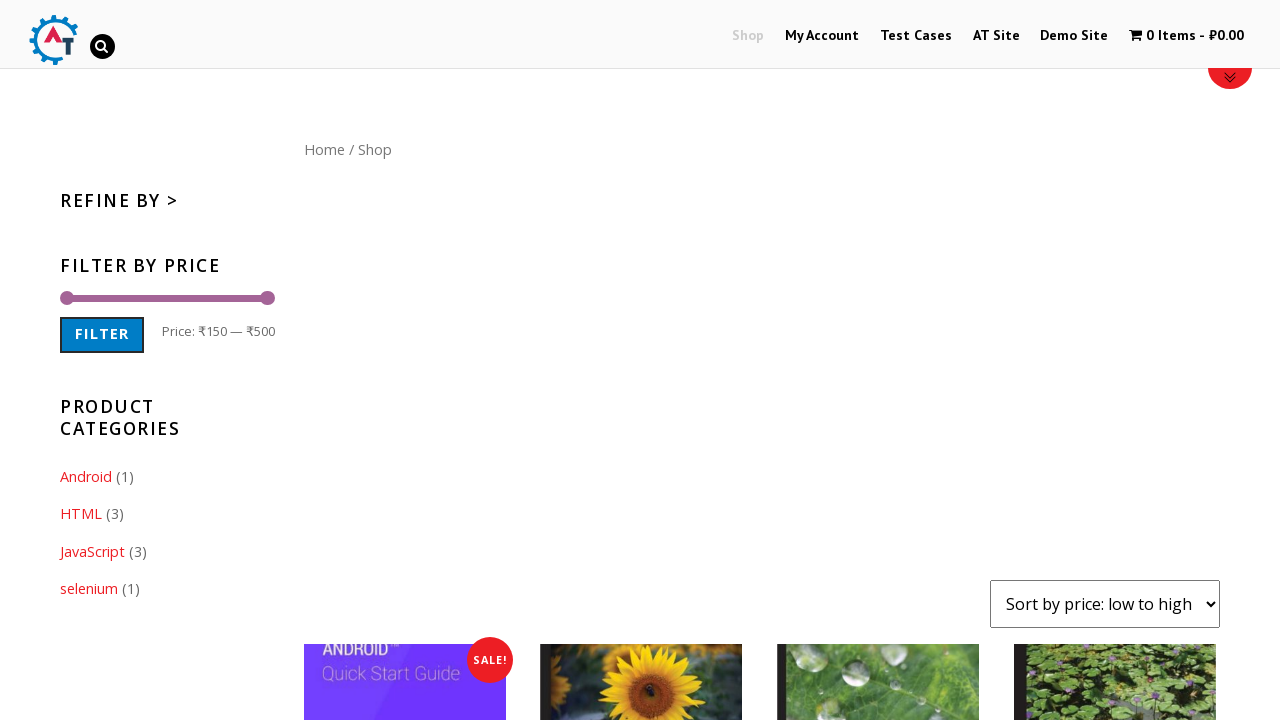

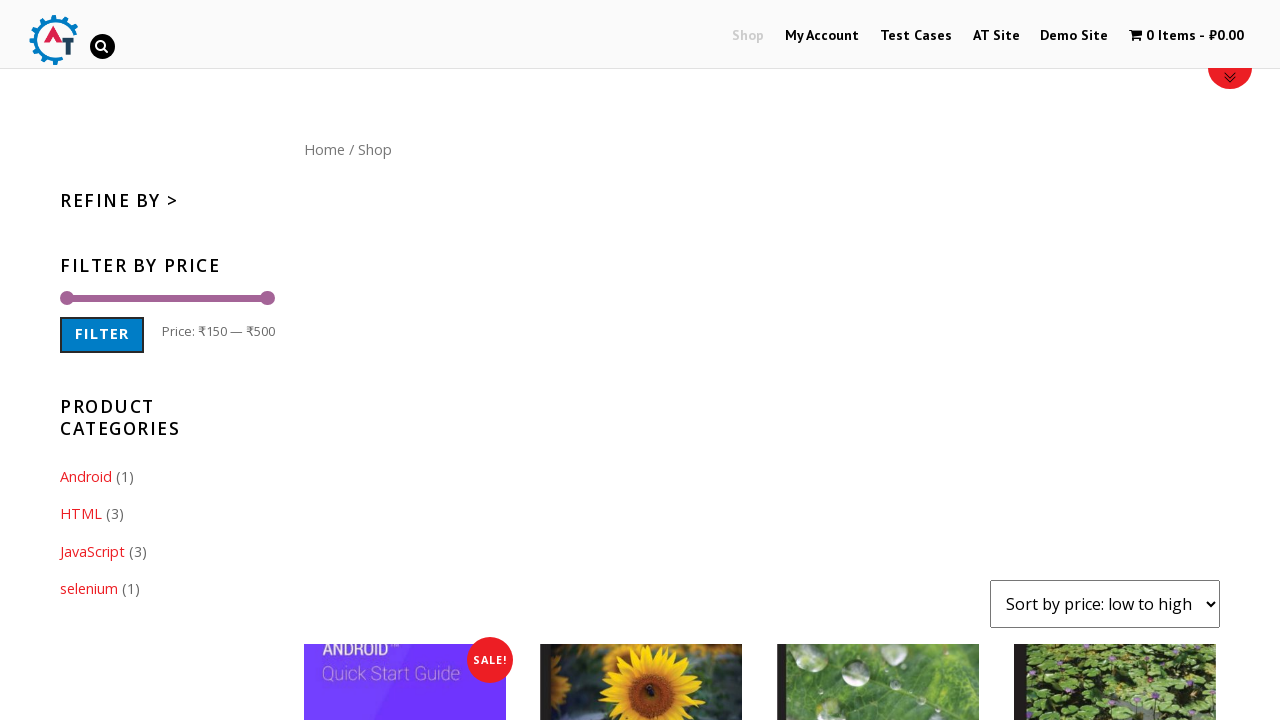